Tests dynamic loading with a longer timeout by clicking start button, waiting for loading indicator to disappear, and verifying "Hello World!" text appears.

Starting URL: https://automationfc.github.io/dynamic-loading/

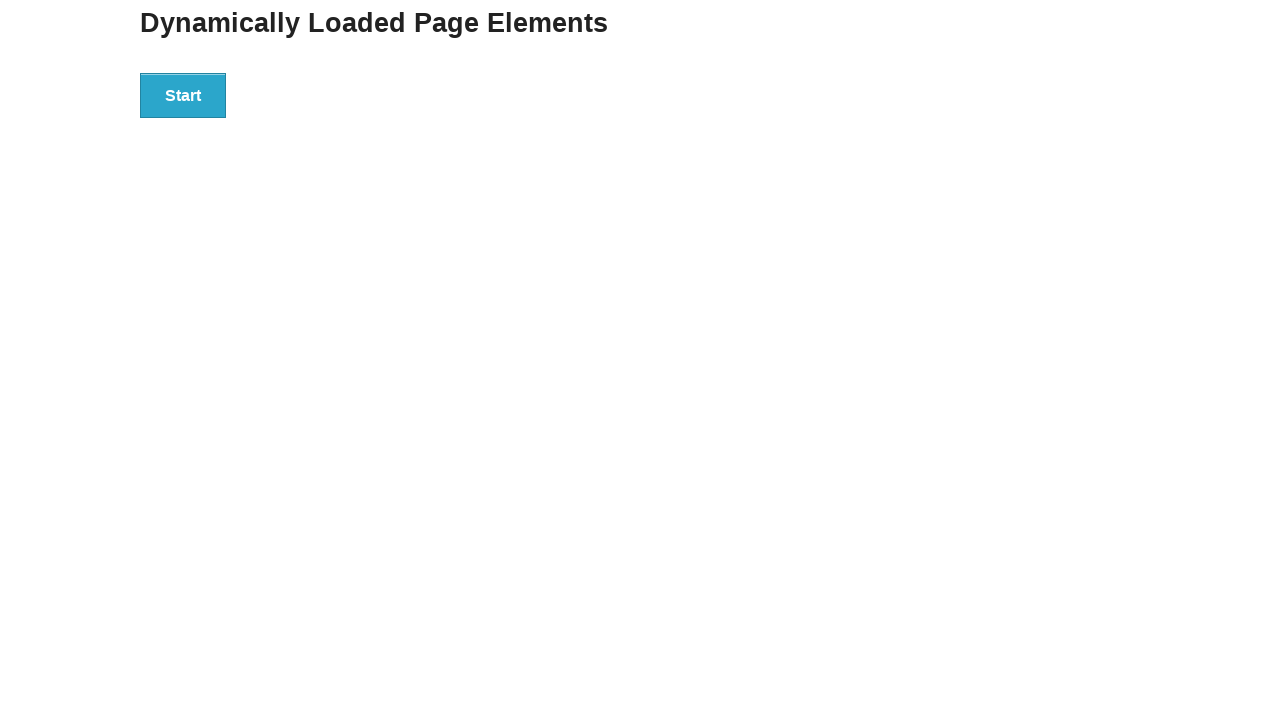

Clicked start button to initiate dynamic loading at (183, 95) on div#start > button
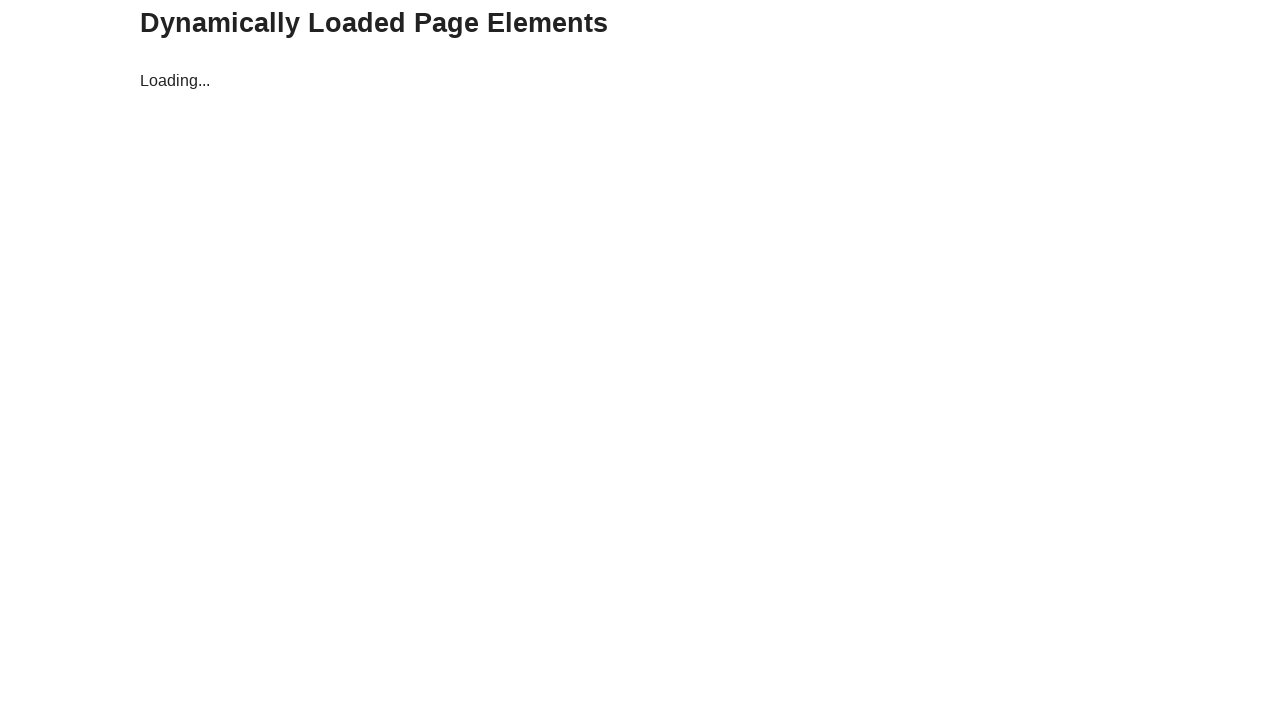

Waited for loading indicator to disappear
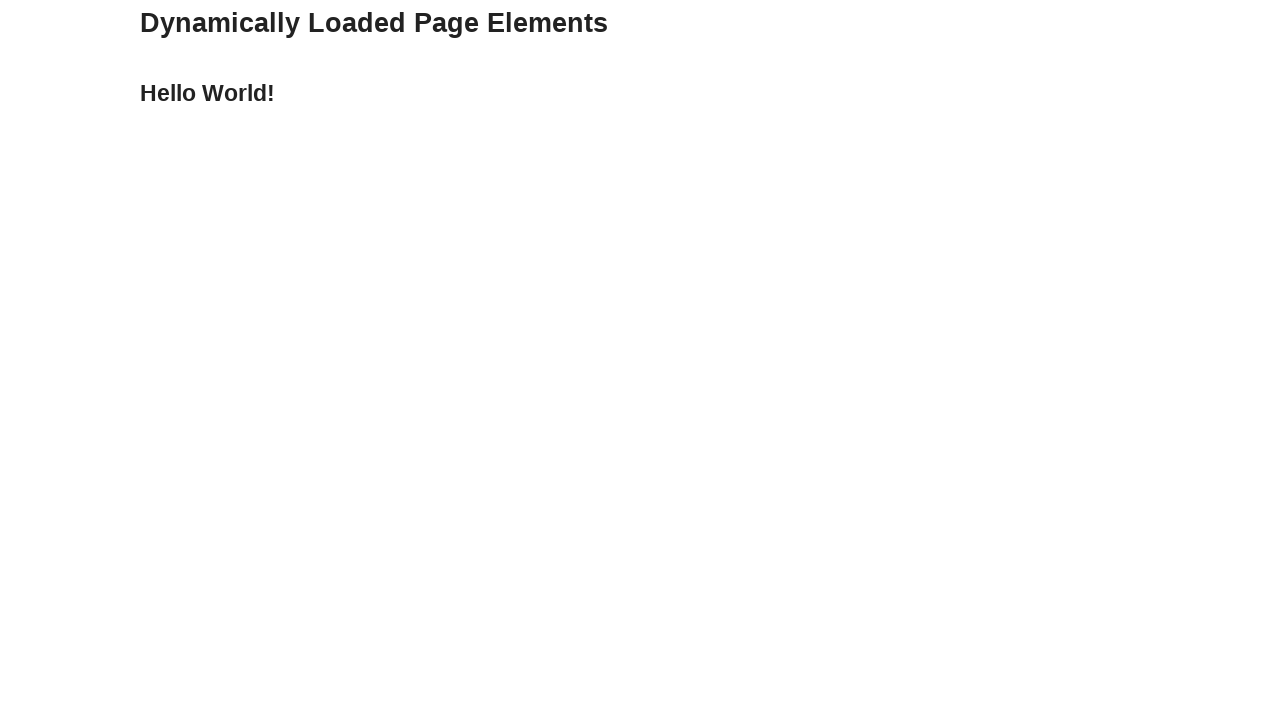

Verified 'Hello World!' text appears after dynamic loading completes
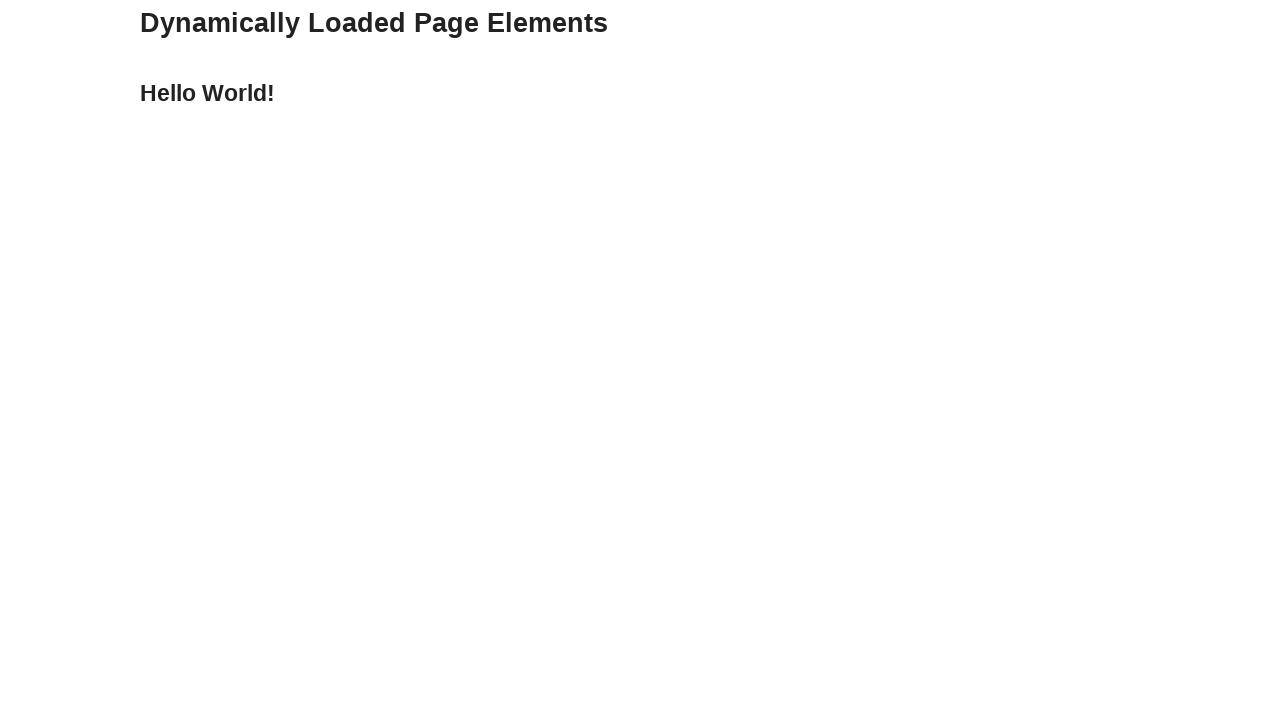

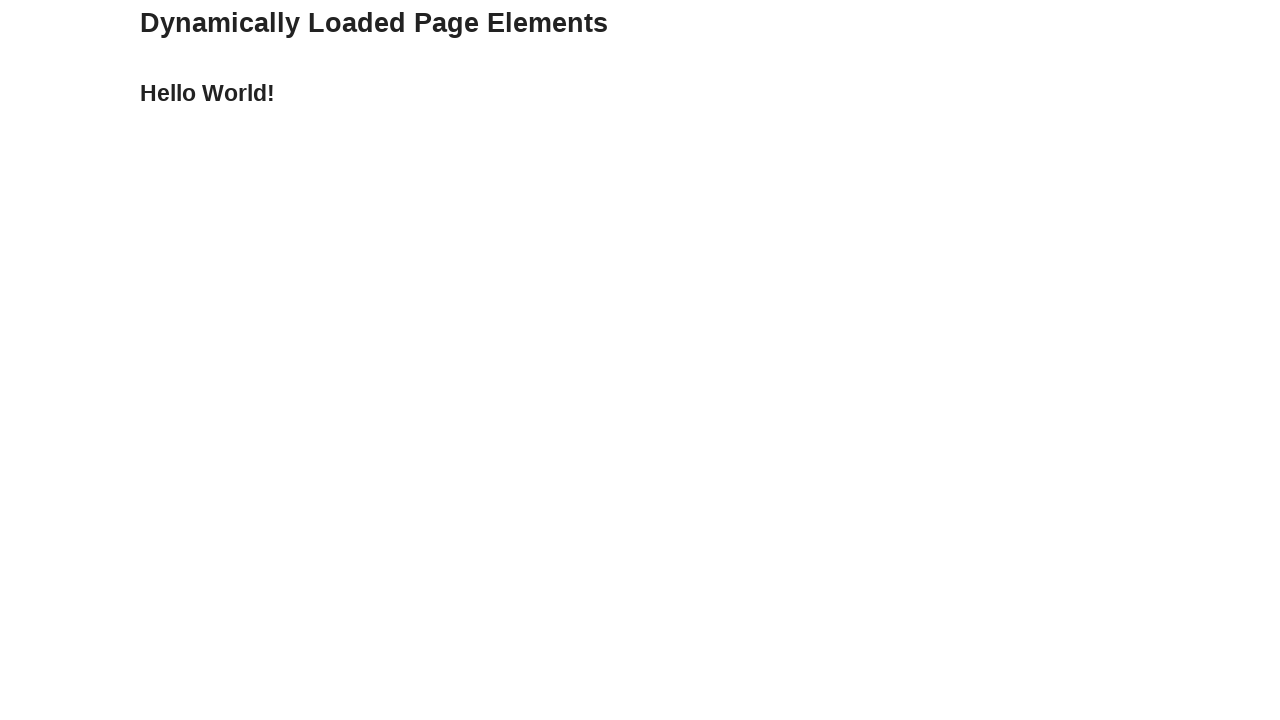